Tests calculator division by zero by entering 5 and 0, selecting divide operation, and verifying the result shows Infinity

Starting URL: https://calculatorhtml-6te6.onrender.com/

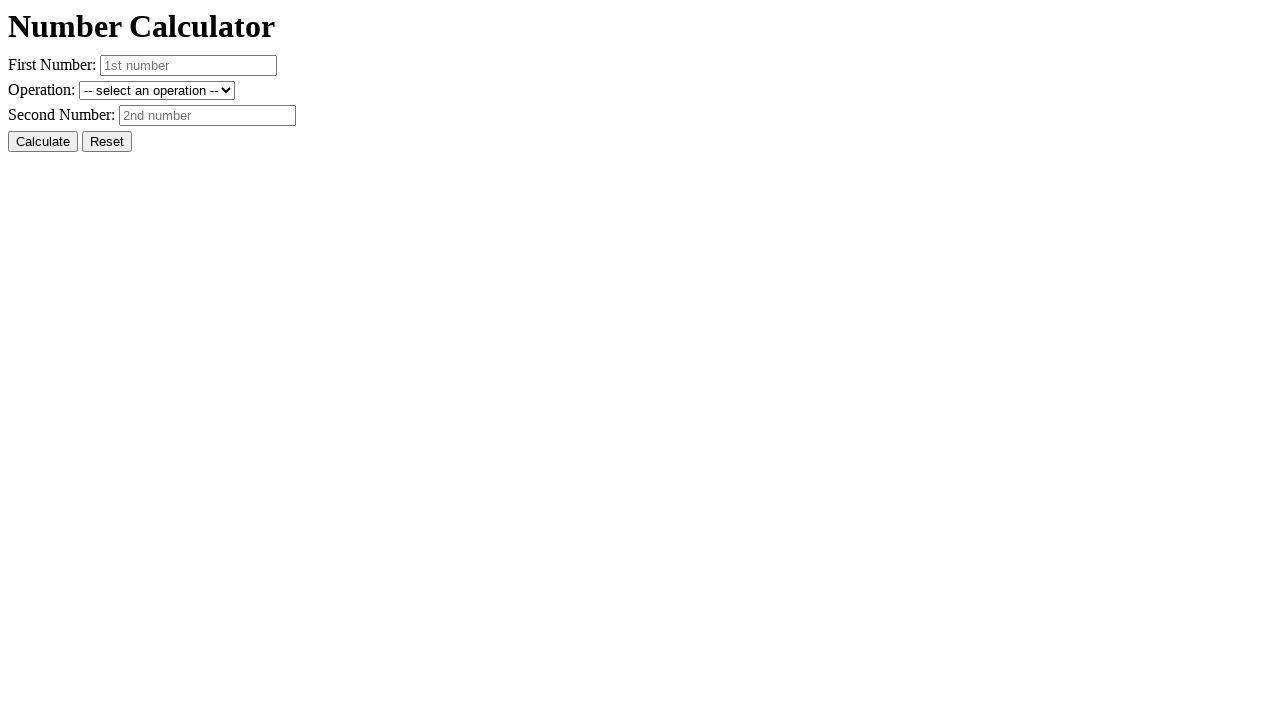

Clicked Reset button to clear previous values at (107, 142) on #resetButton
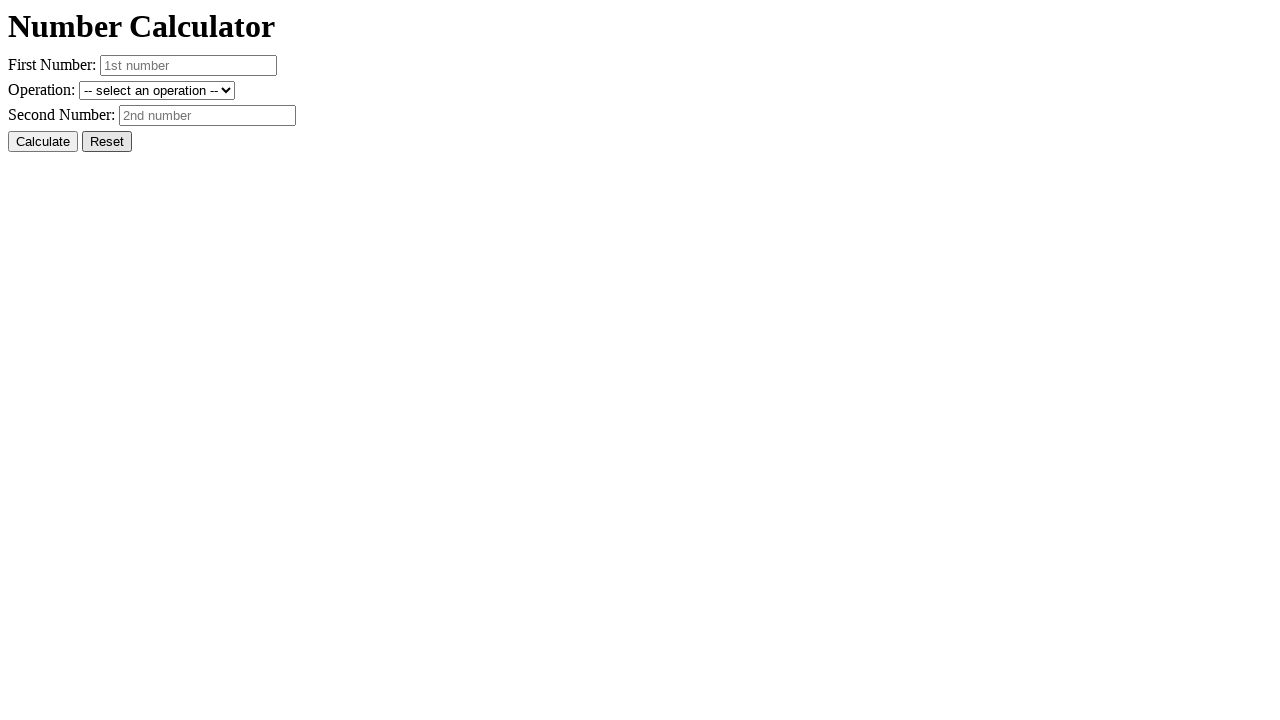

Entered first number: 5 on #number1
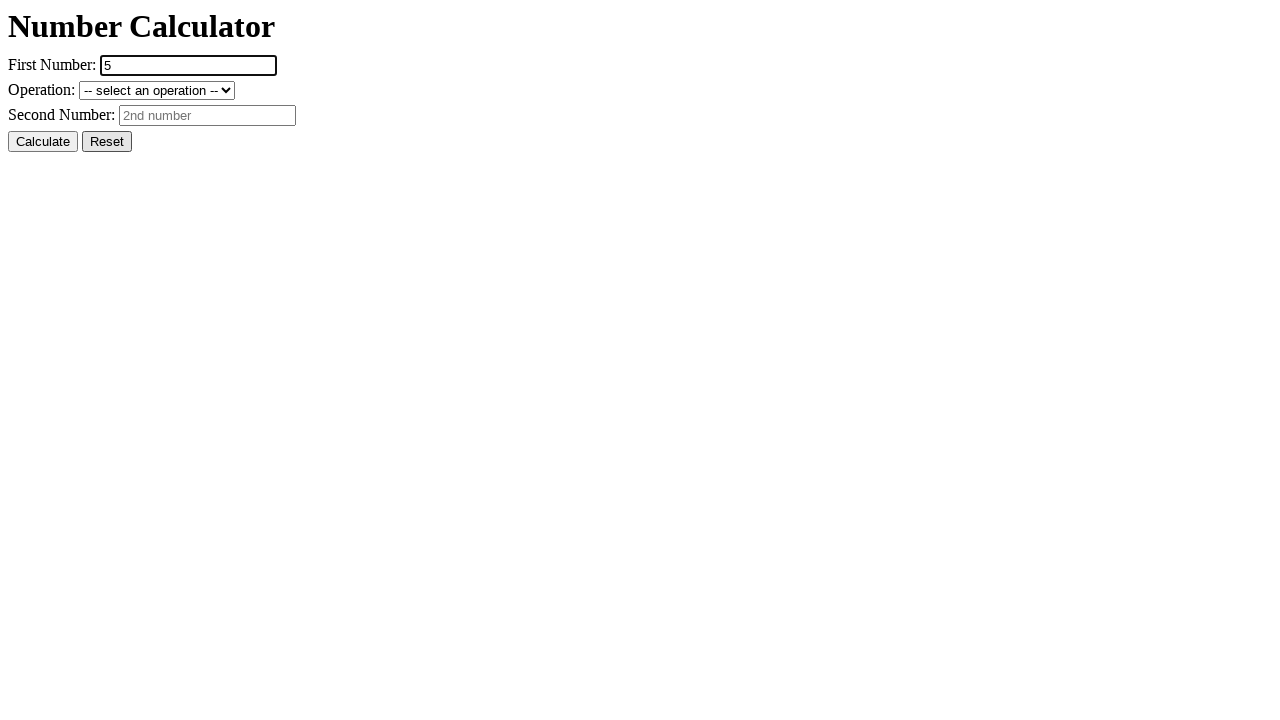

Entered second number: 0 on #number2
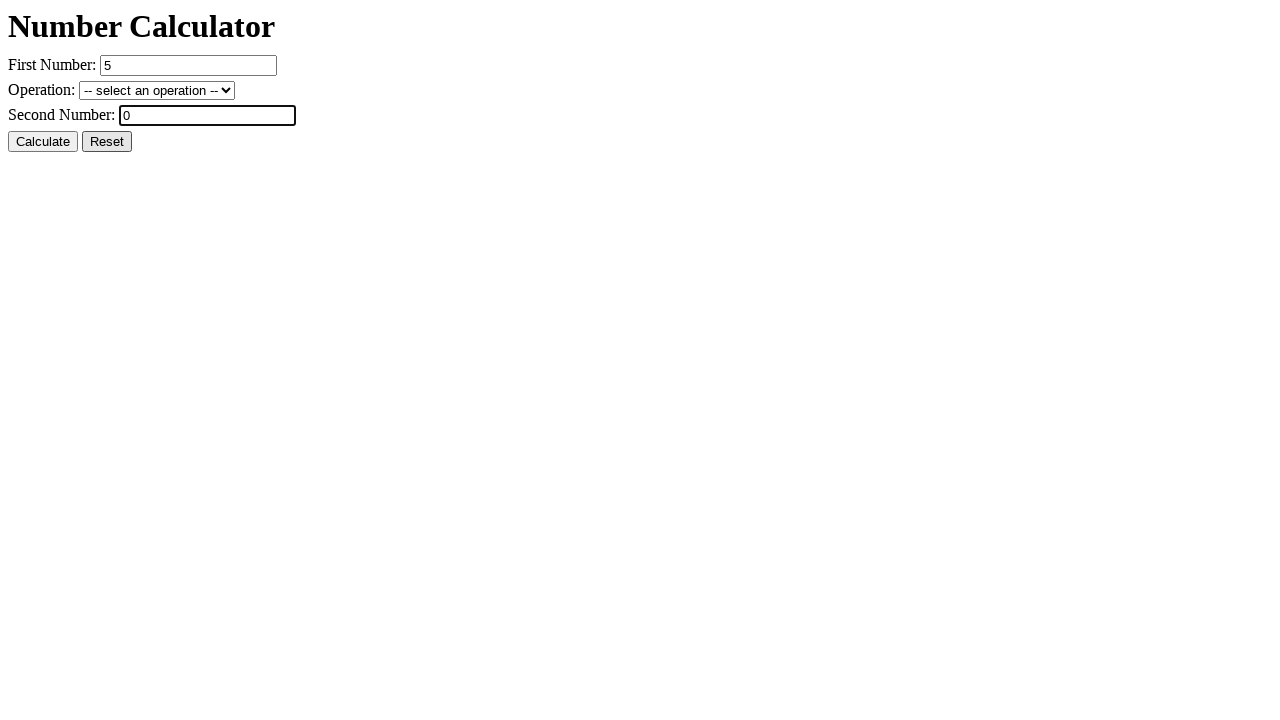

Selected divide operation from dropdown on #operation
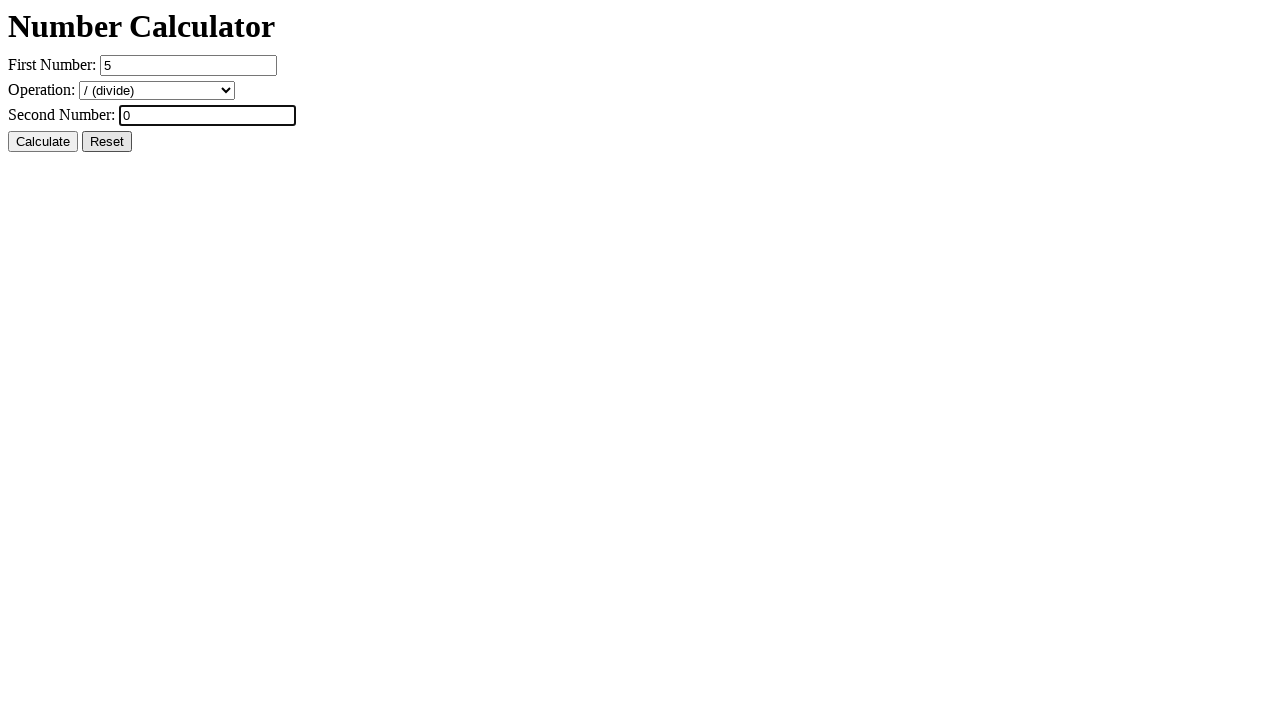

Clicked Calculate button at (43, 142) on #calcButton
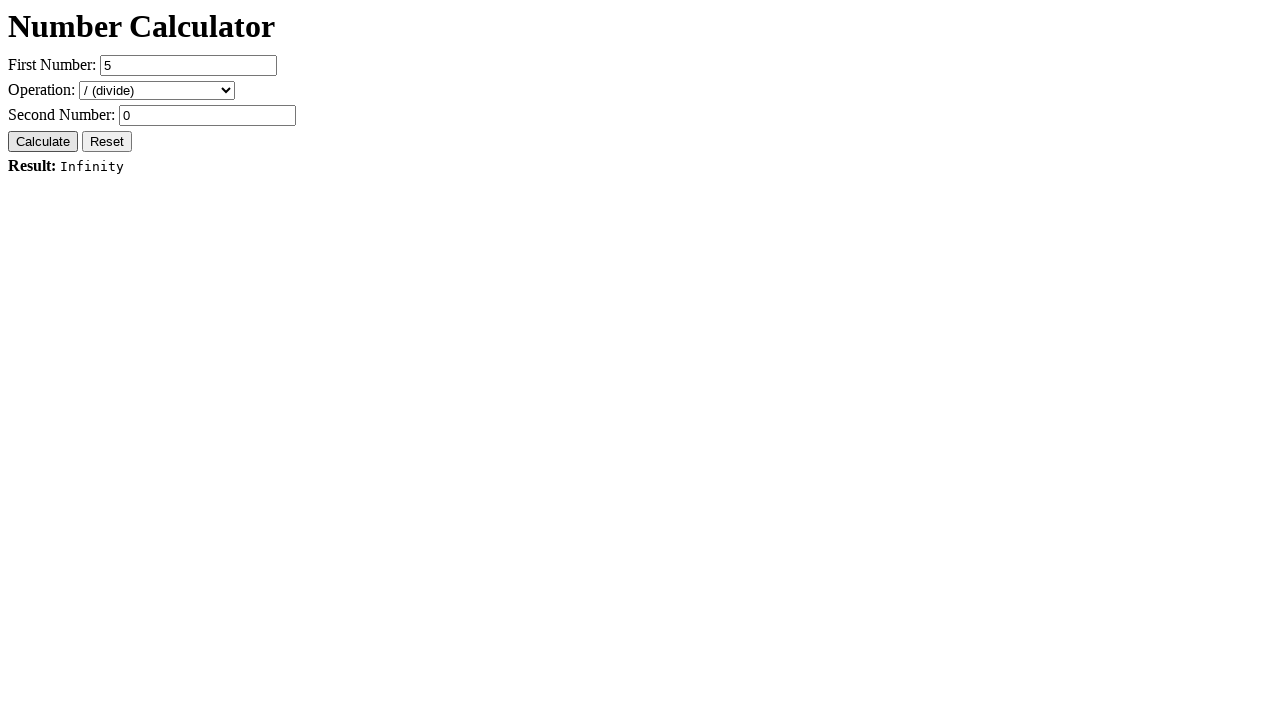

Verified result displays 'Result: Infinity' for division by zero
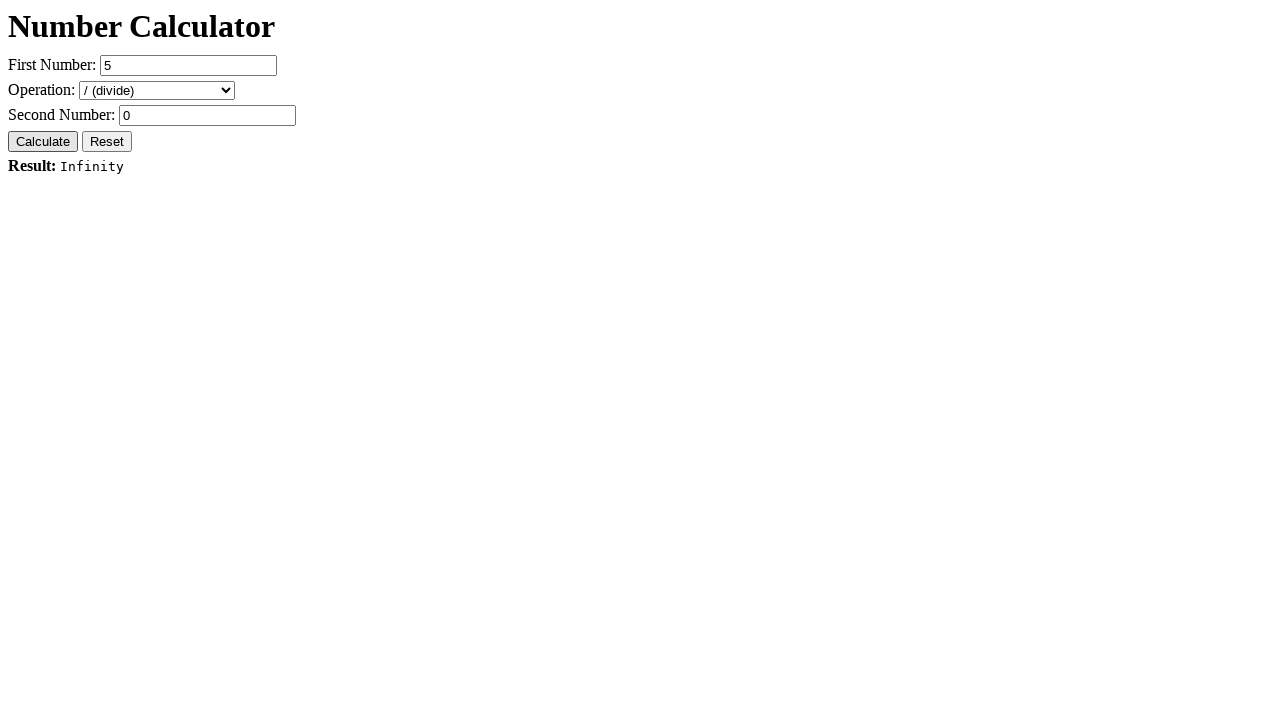

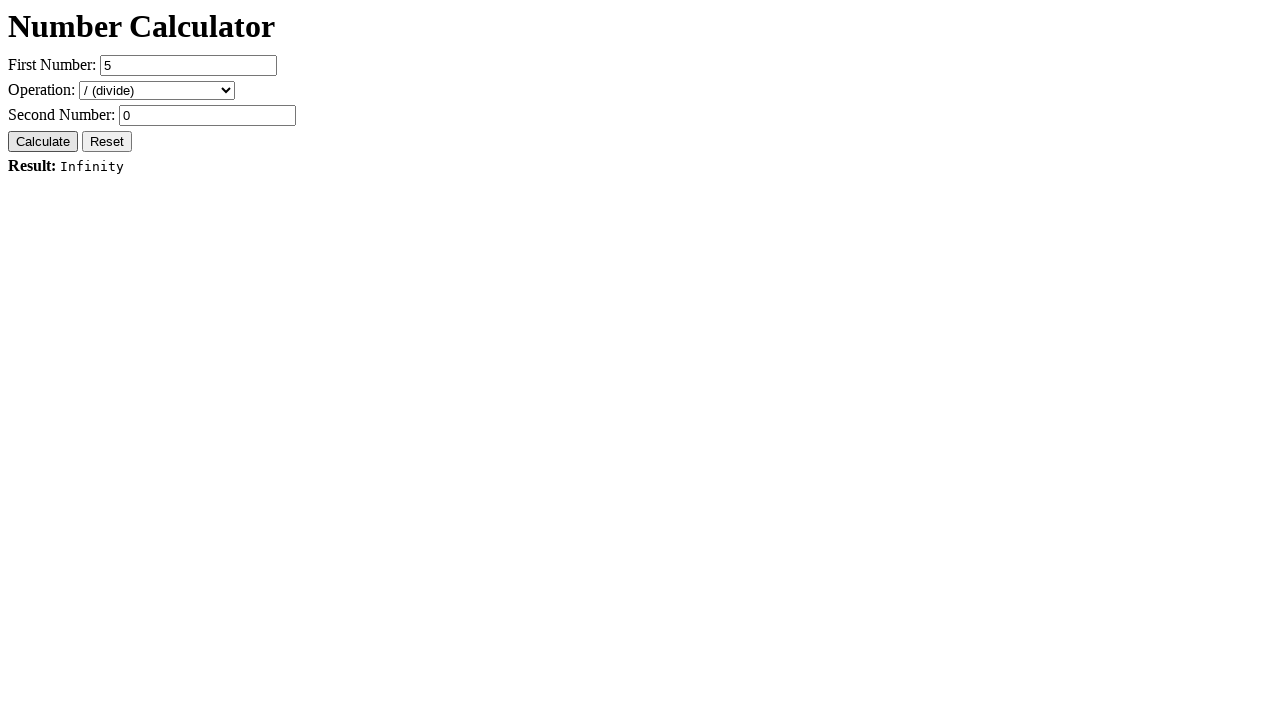